Tests that clicking the Email column header sorts the text values in ascending alphabetical order.

Starting URL: http://the-internet.herokuapp.com/tables

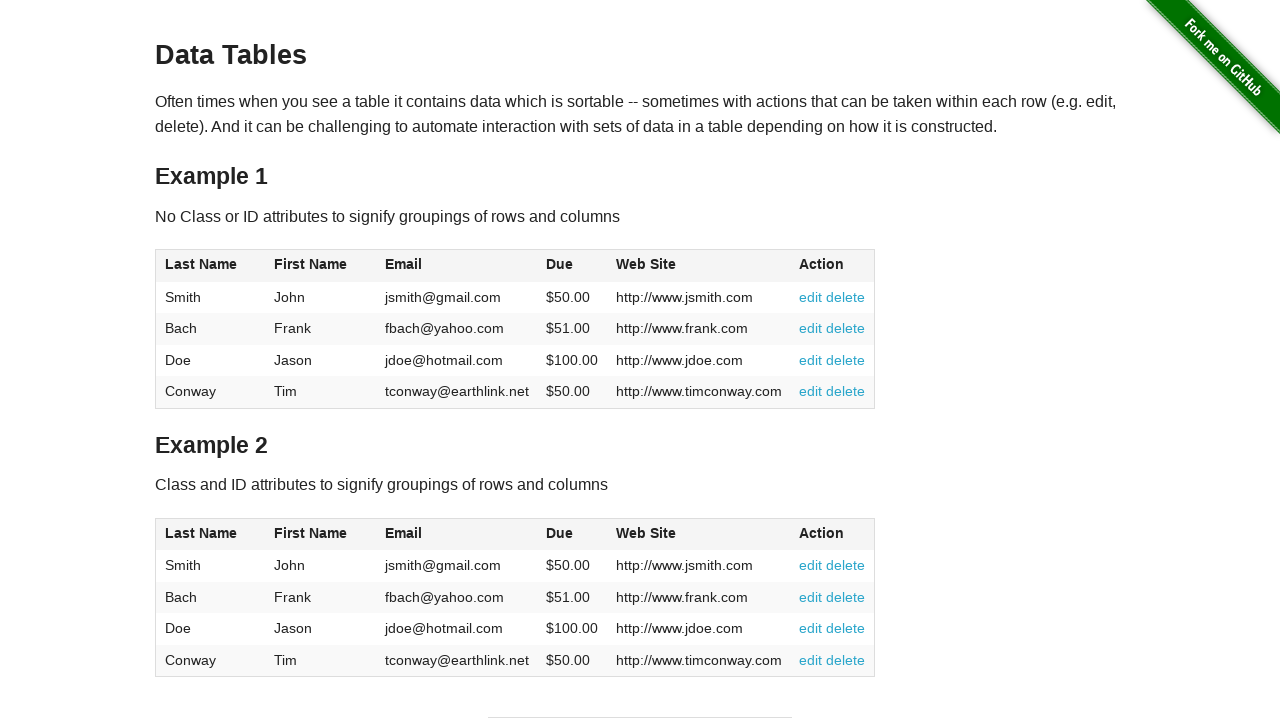

Clicked Email column header to sort ascending at (457, 266) on #table1 thead tr th:nth-of-type(3)
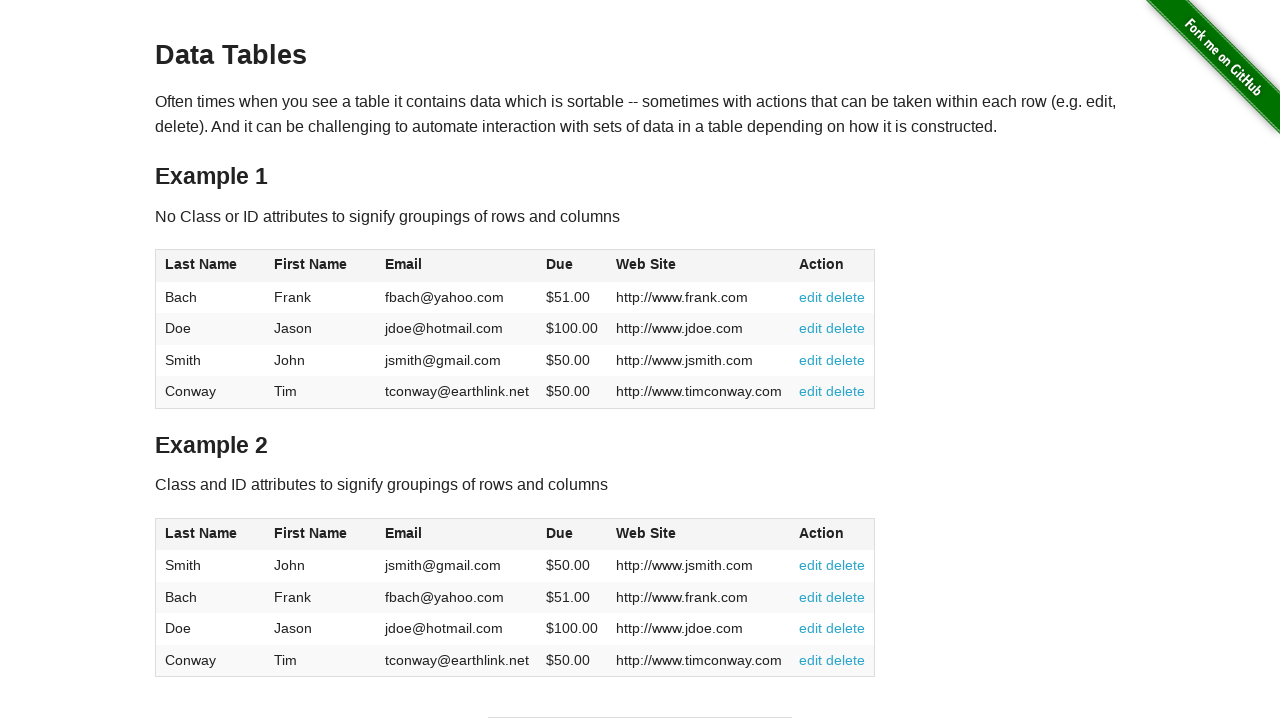

Email column cells loaded
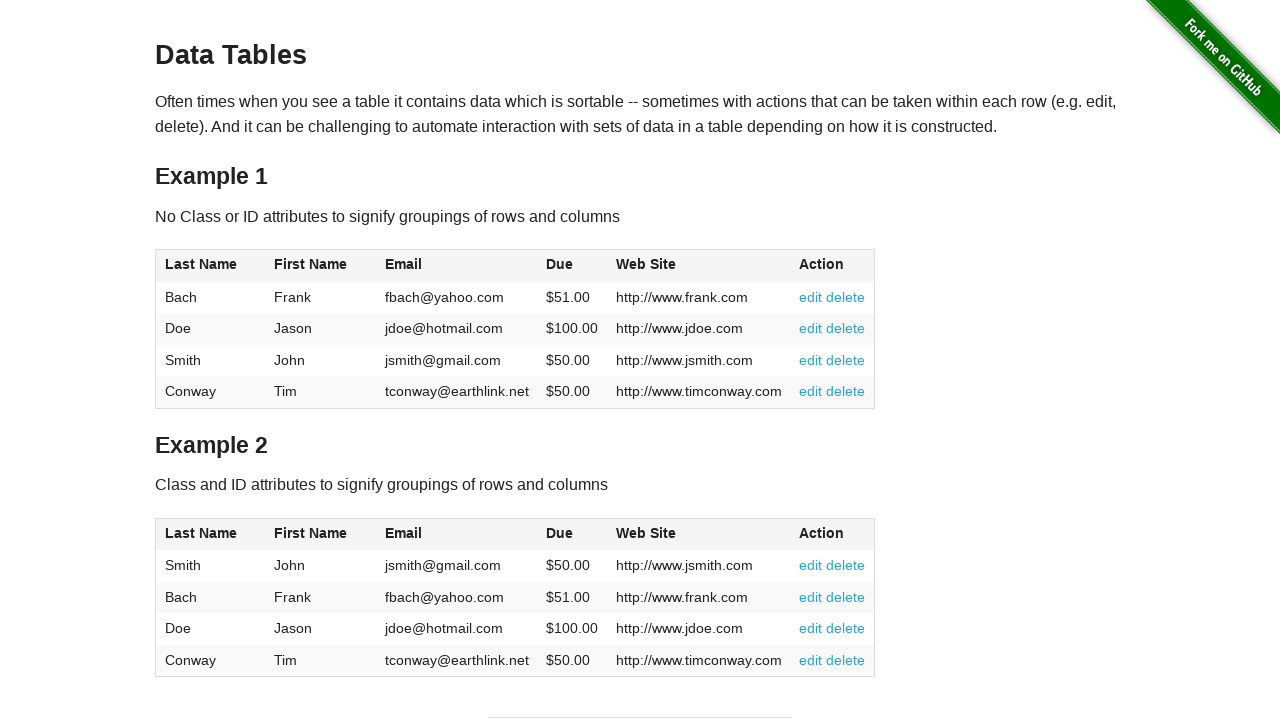

Retrieved all email column elements
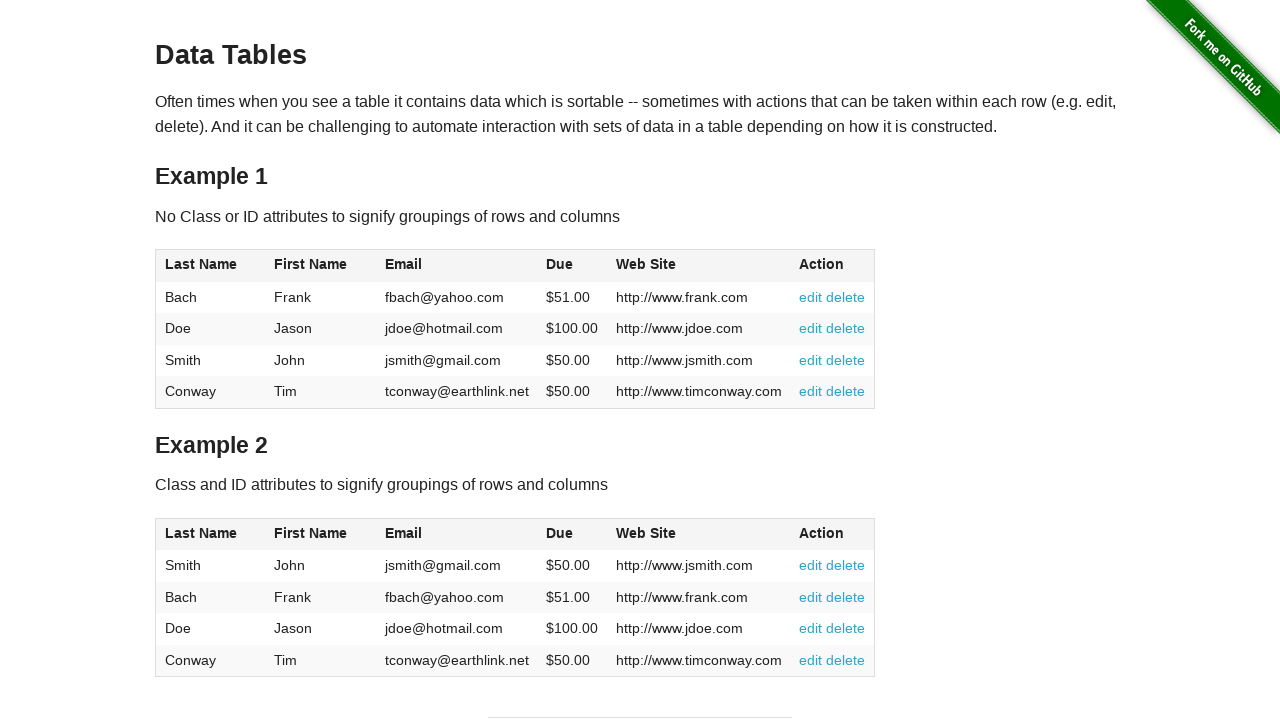

Extracted email values: ['fbach@yahoo.com', 'jdoe@hotmail.com', 'jsmith@gmail.com', 'tconway@earthlink.net']
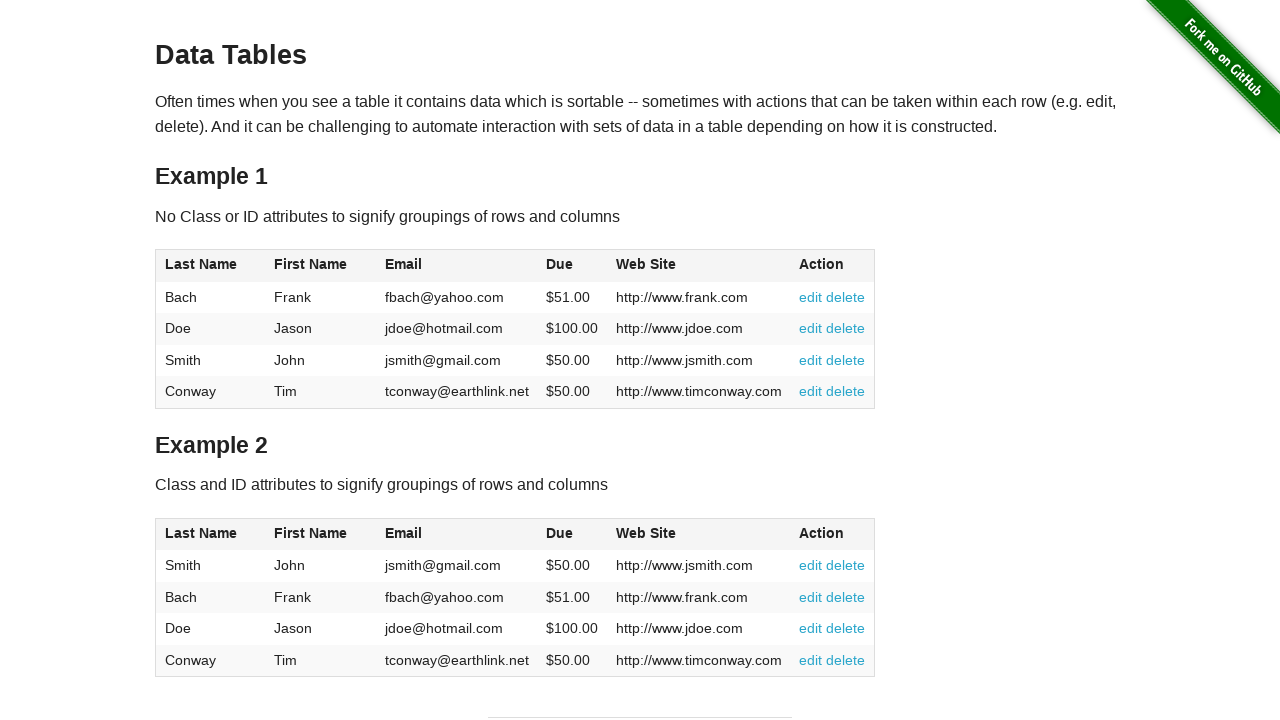

Verified emails are sorted in ascending alphabetical order
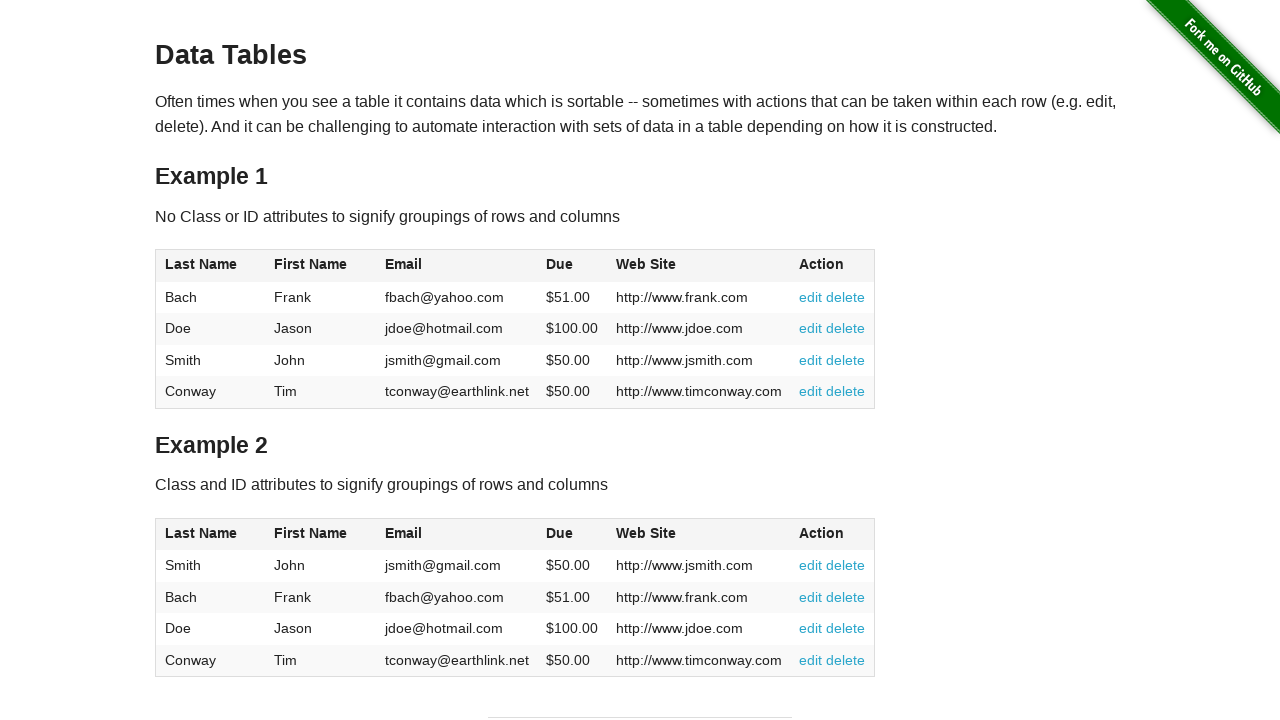

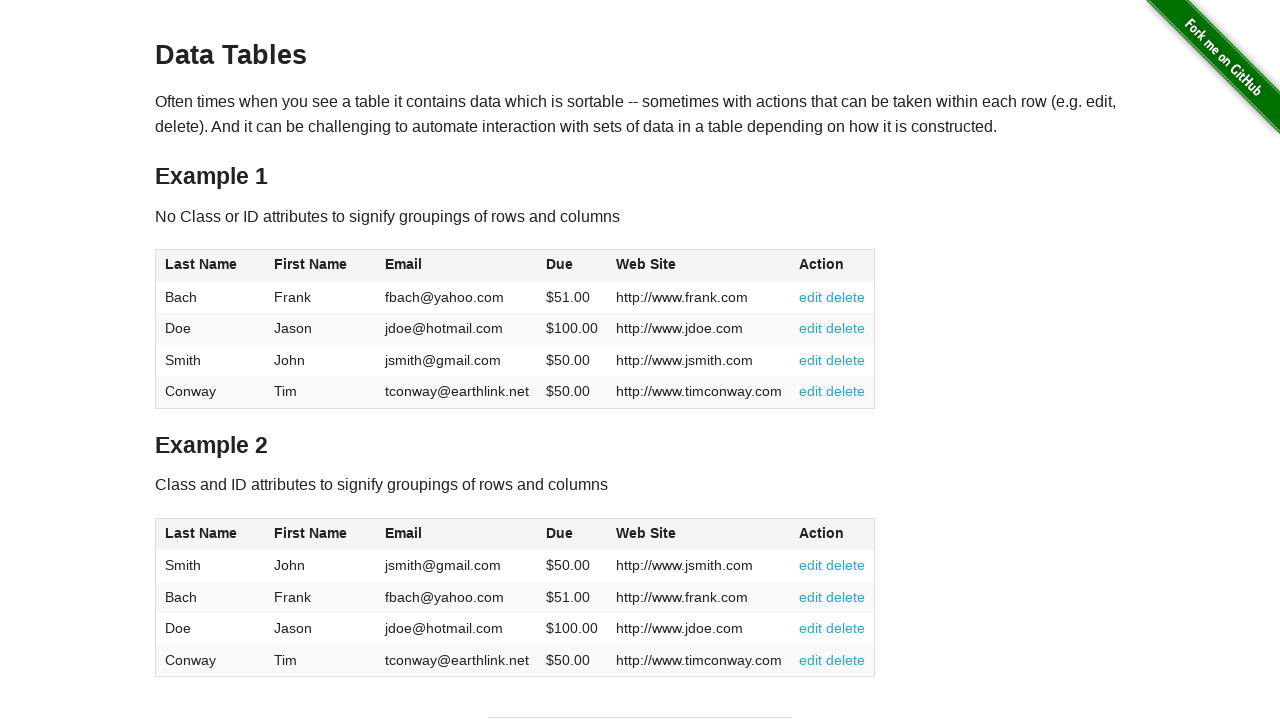